Opens the LambdaTest homepage and verifies the page loads successfully

Starting URL: https://www.lambdatest.com/

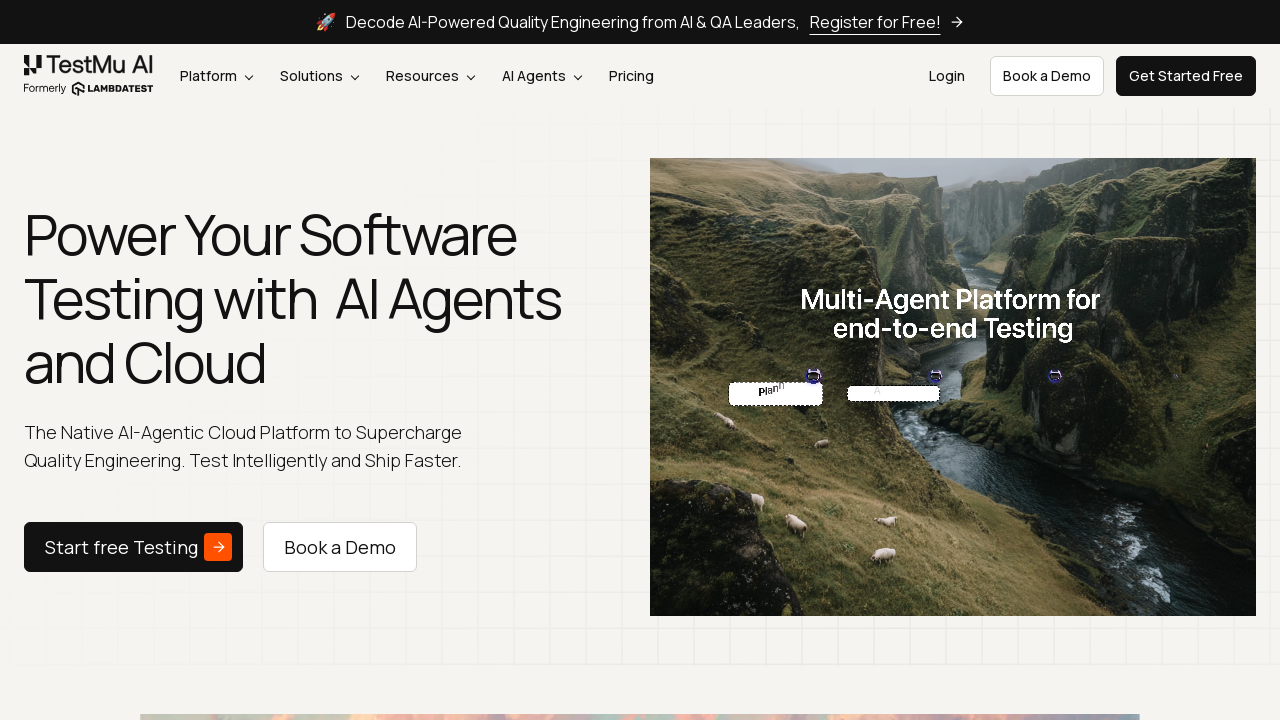

Waited for DOM content loaded event
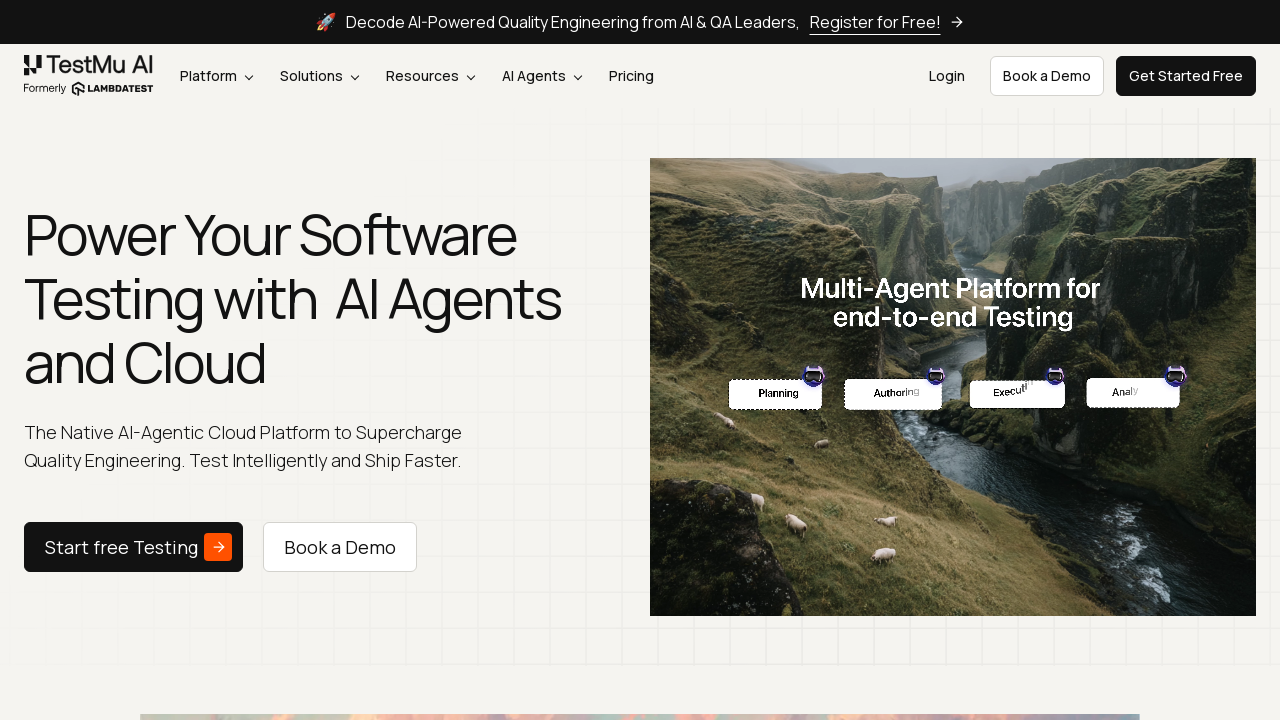

Verified body element loaded successfully
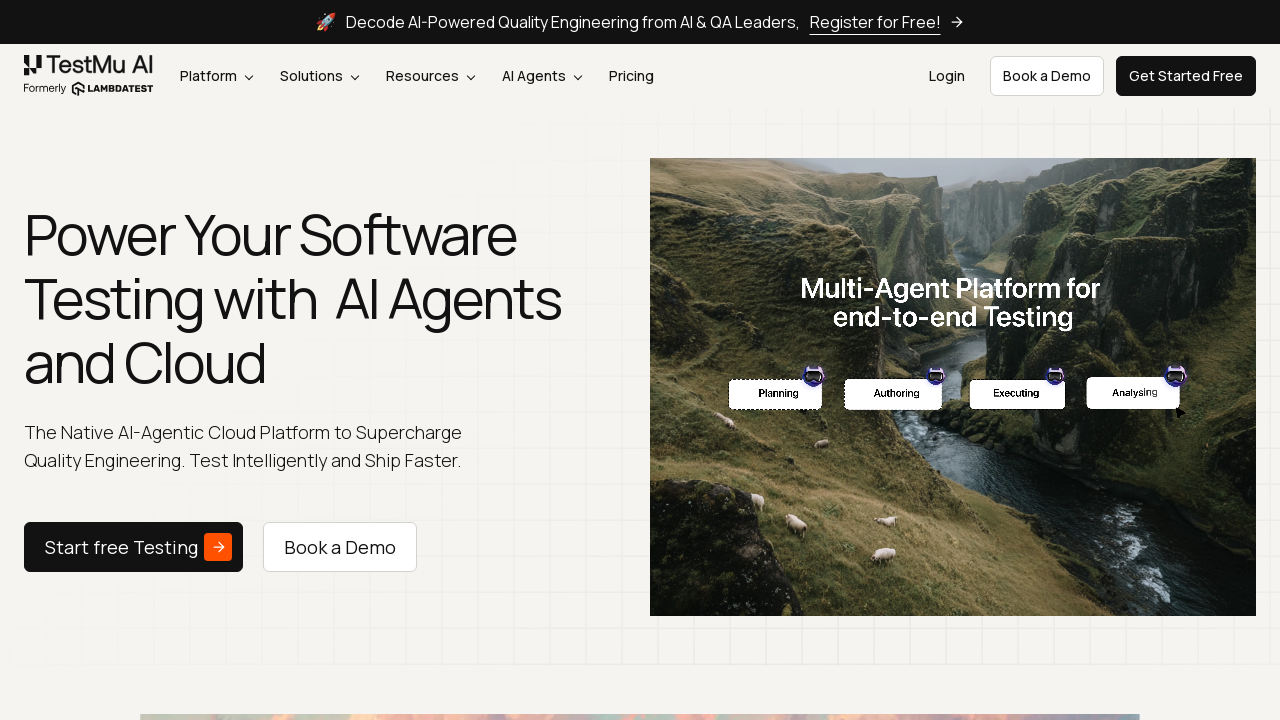

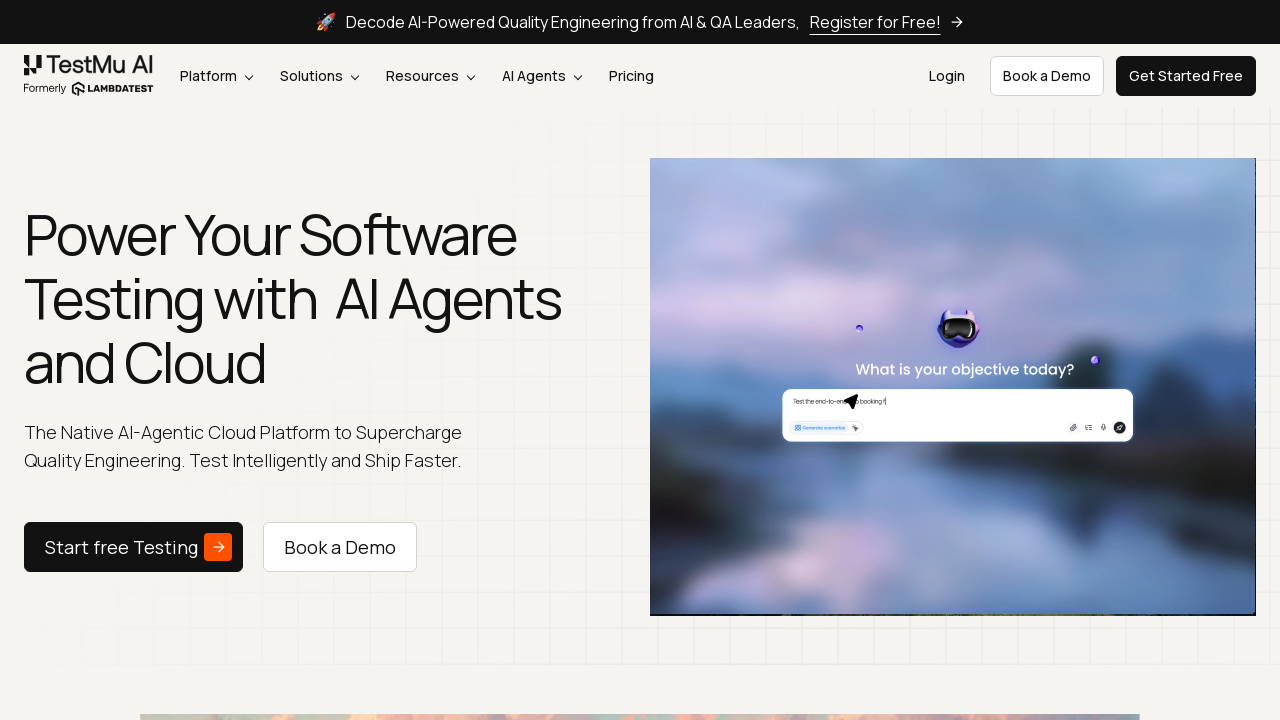